Verifies navigation to Accessoires Informatique category via header menu

Starting URL: https://shop.top-reduc.net/

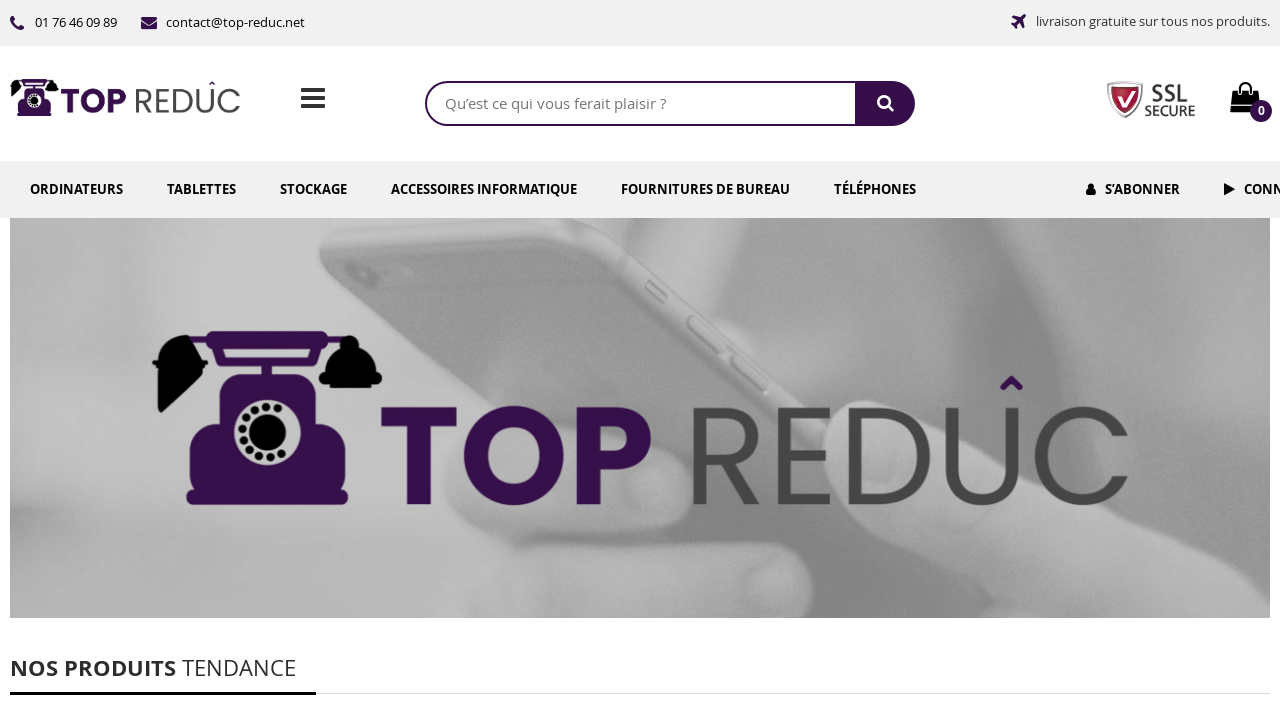

Clicked on 'Accessoires Informatique' header menu link at (484, 189) on internal:role=link[name="Accessoires Informatique"i]
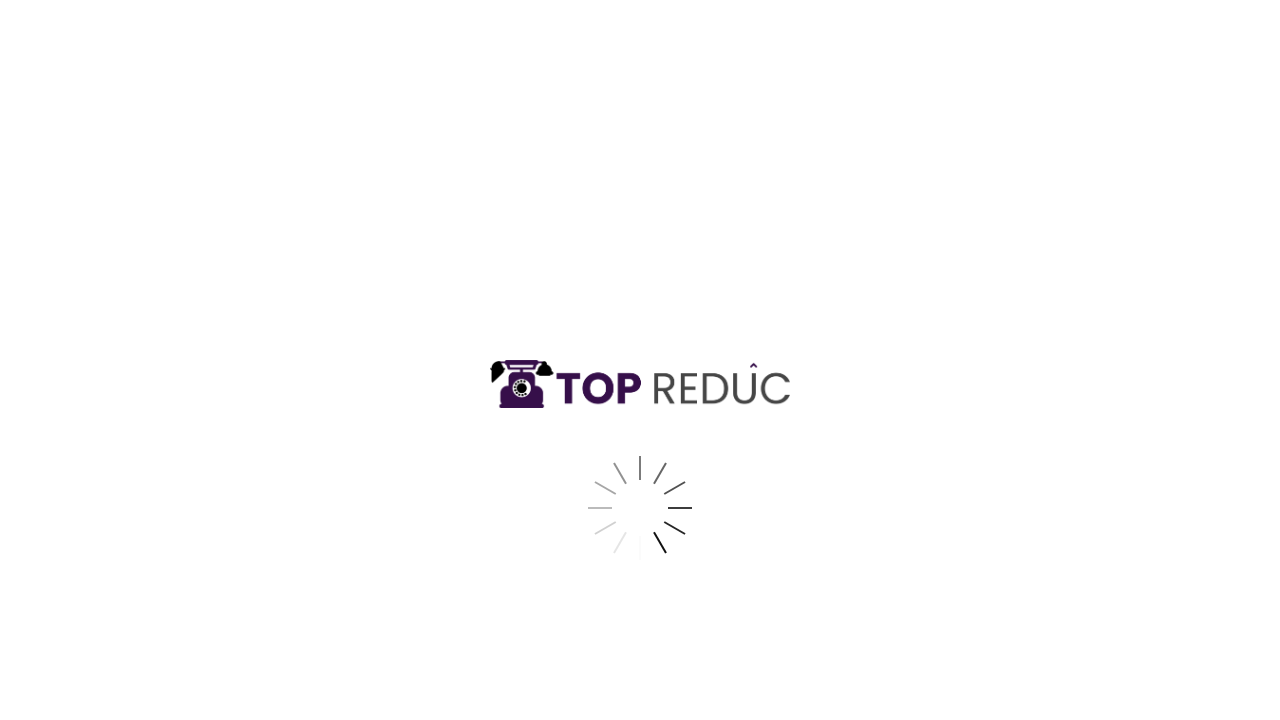

Waited for navigation to Accessoires Informatique category page
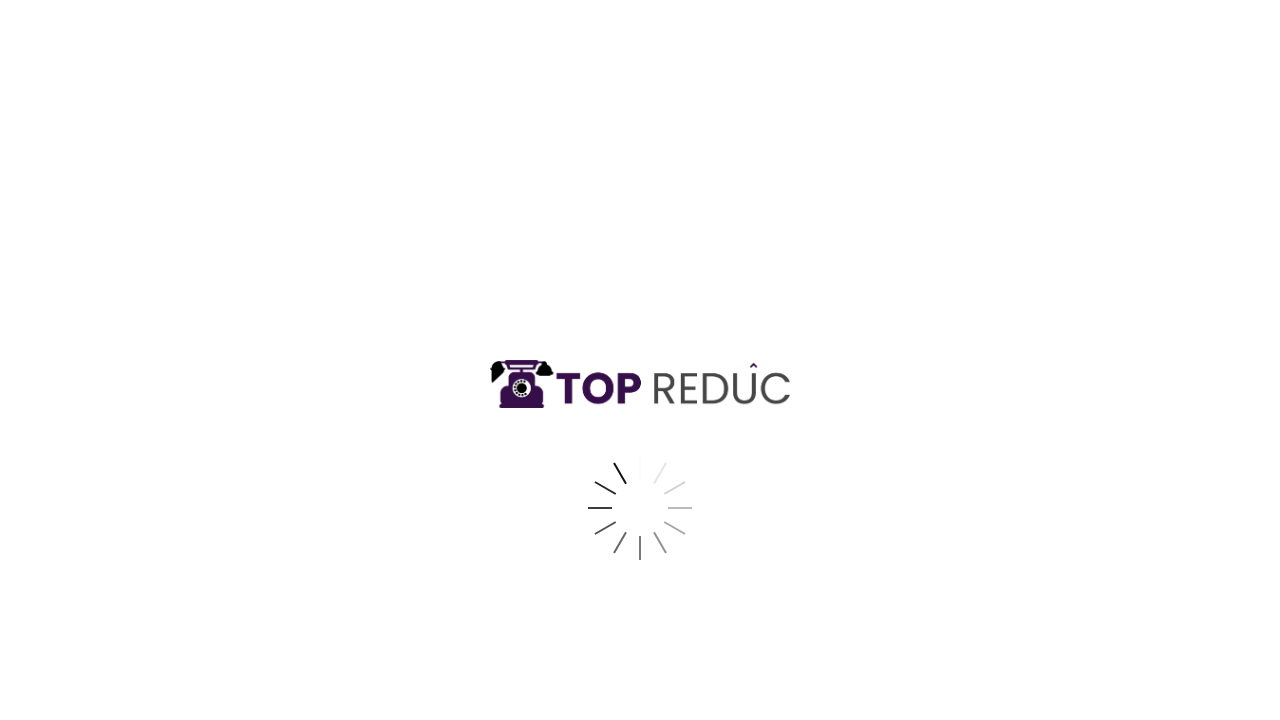

Page loaded completely - network idle state reached
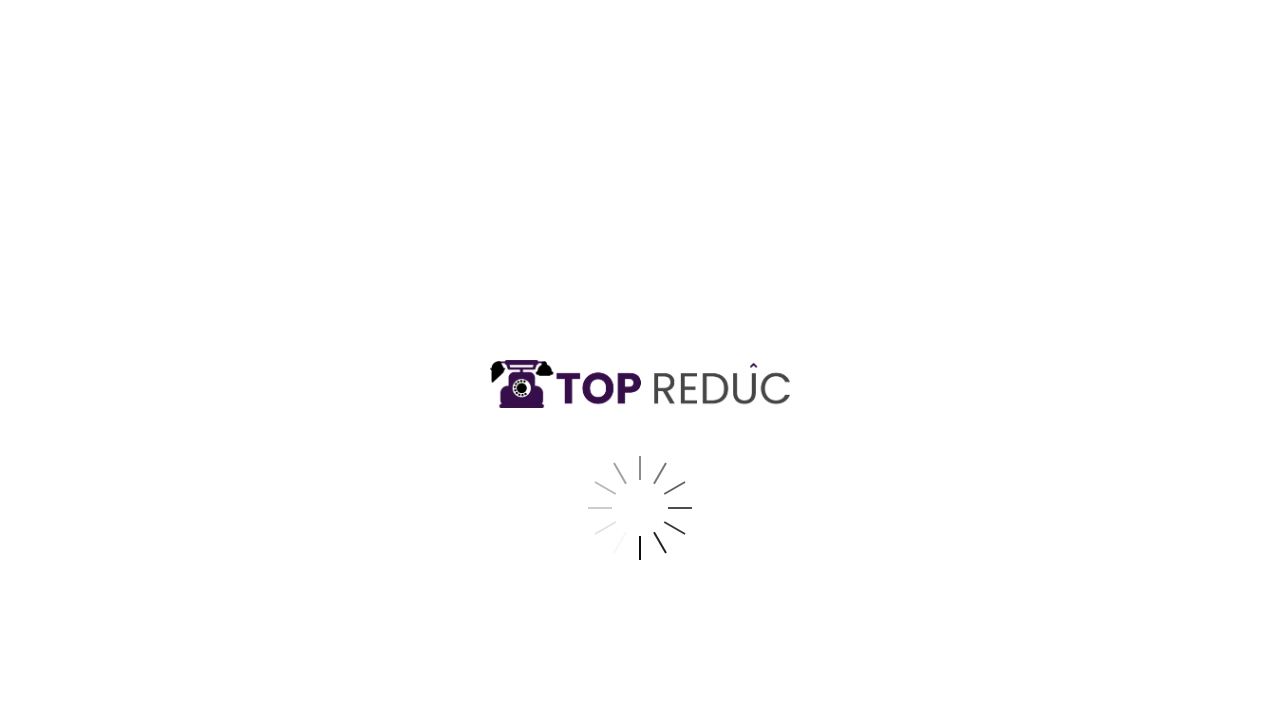

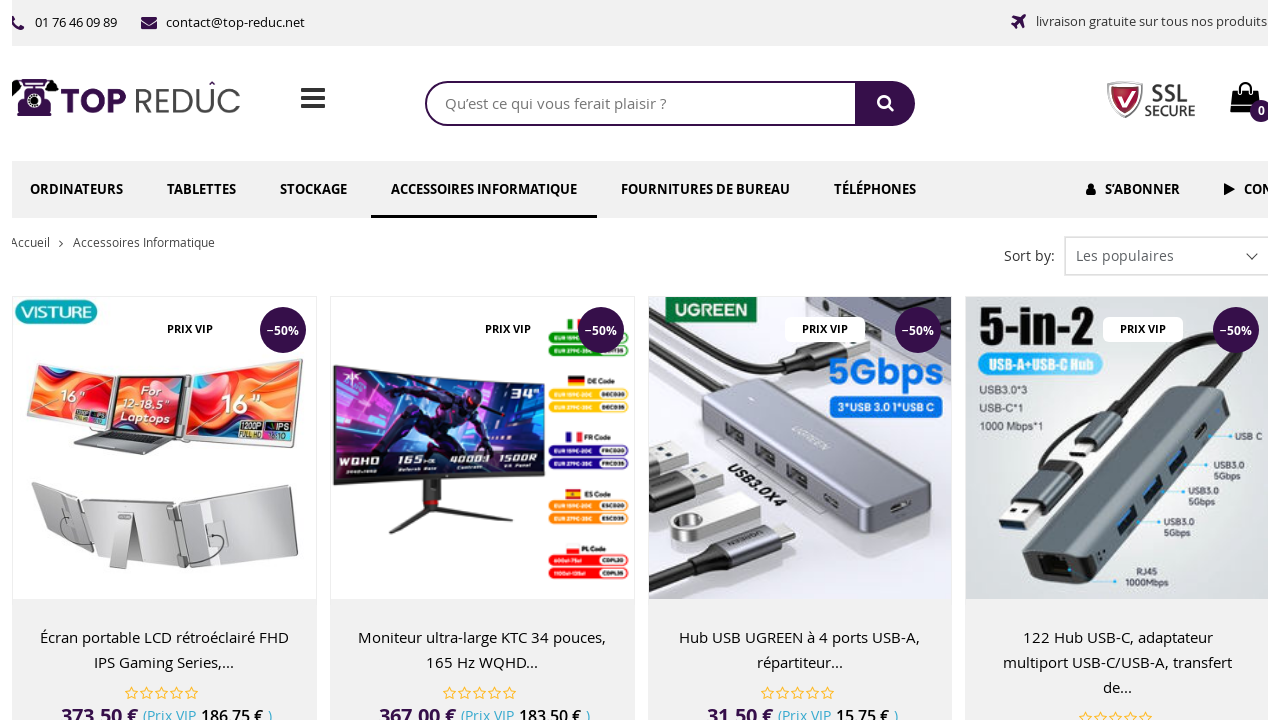